Tests a registration form by filling out personal information fields including name, date of birth, phone number, email, gender selection, dropdown selections, slider adjustment, file upload, address, and checkbox agreement before submitting.

Starting URL: https://lkmdemoaut.accenture.com/AccenSportz/#/webelements/form

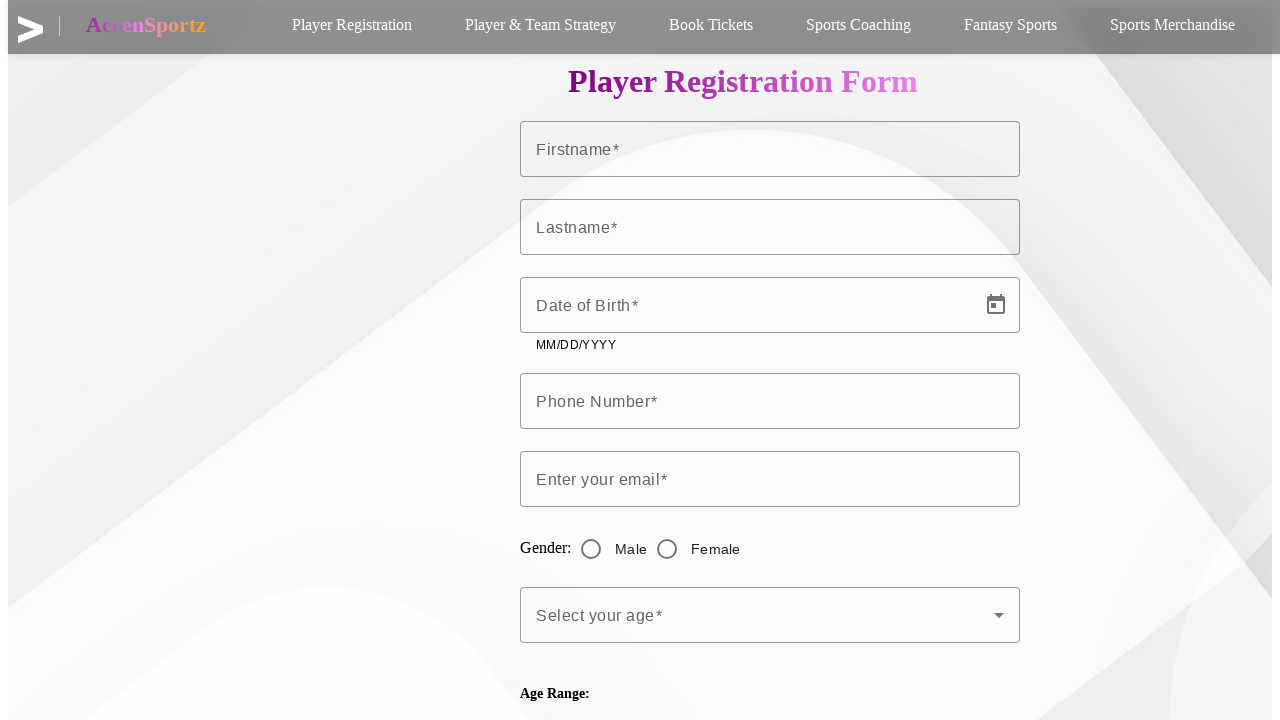

Clicked on registration/form link at (352, 26) on xpath=/html/body/app-root/app-header/header/div/div/div/div[2]/ul/li[1]/a
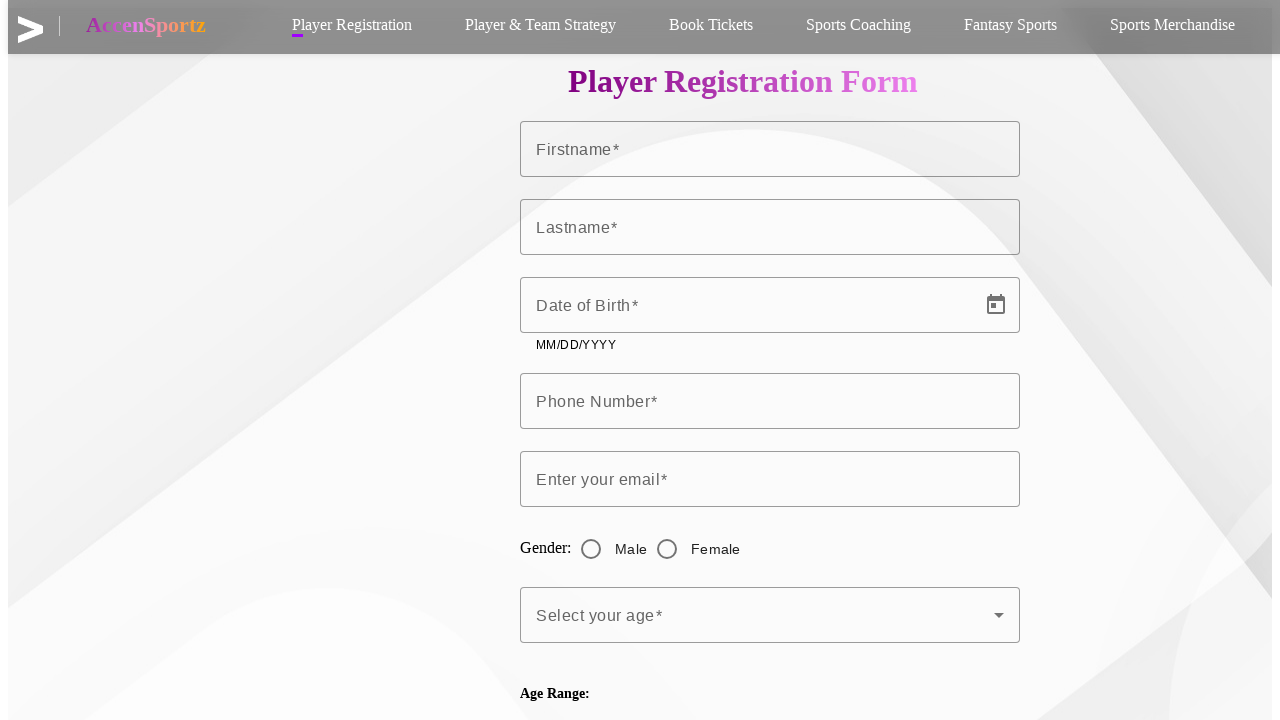

Waited for form page to load
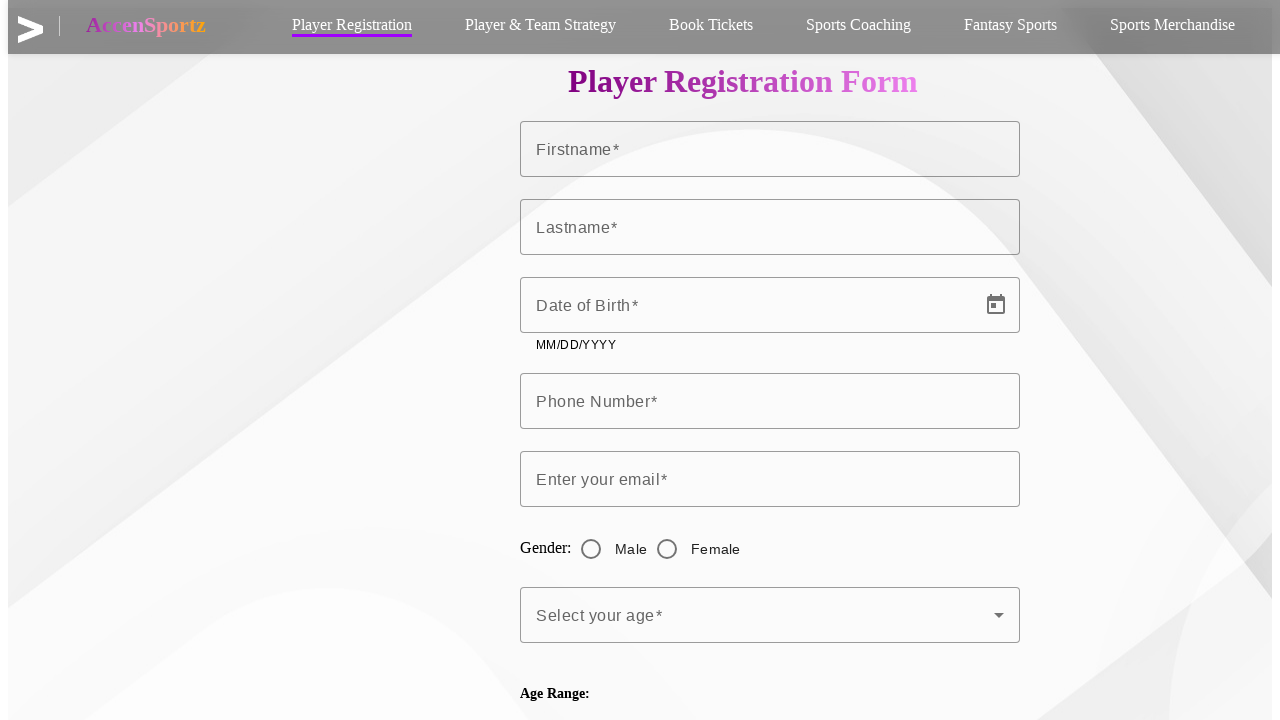

Filled first name field with 'Sachin' on #firstname
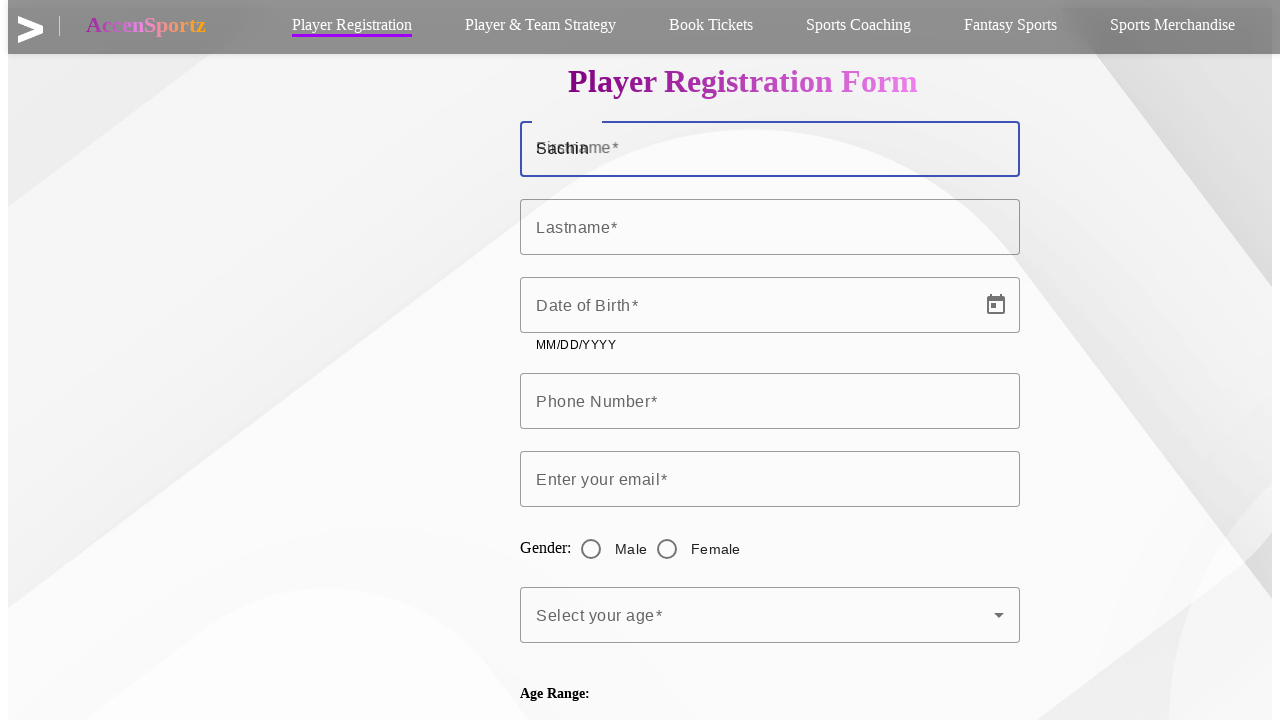

Waited after filling first name
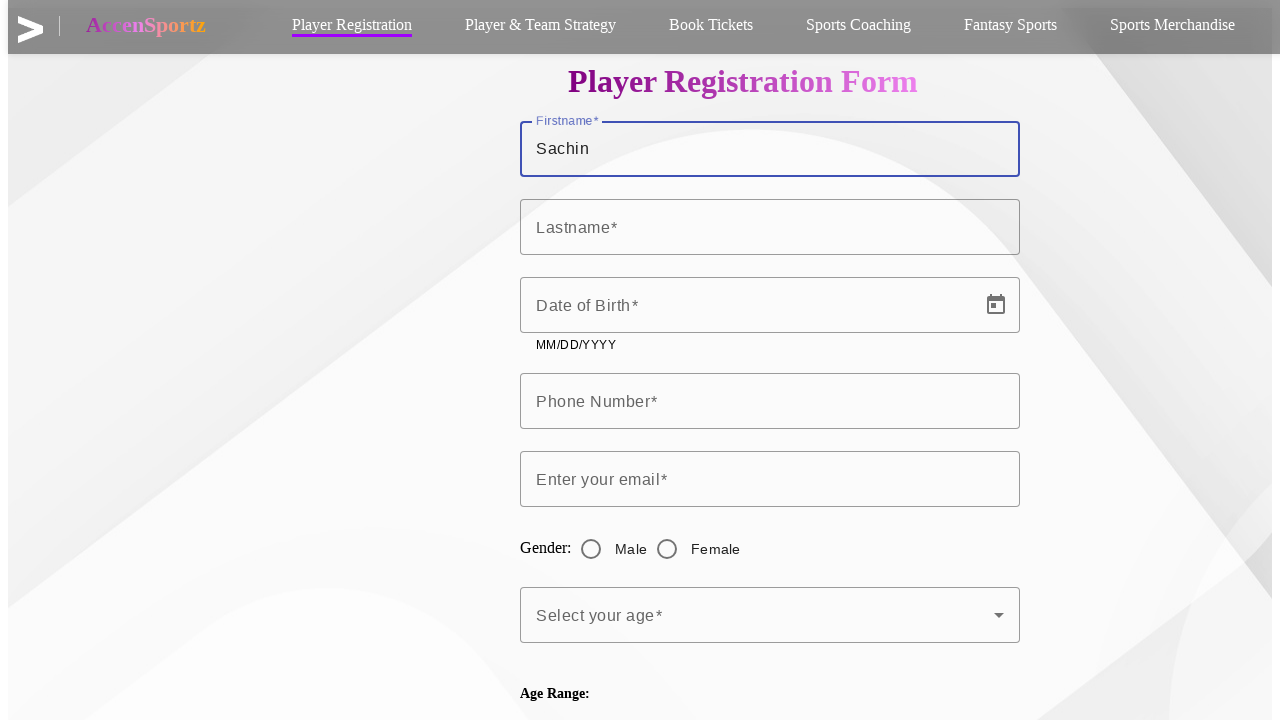

Filled last name field with 'Tendulkar' on #mat-input-1
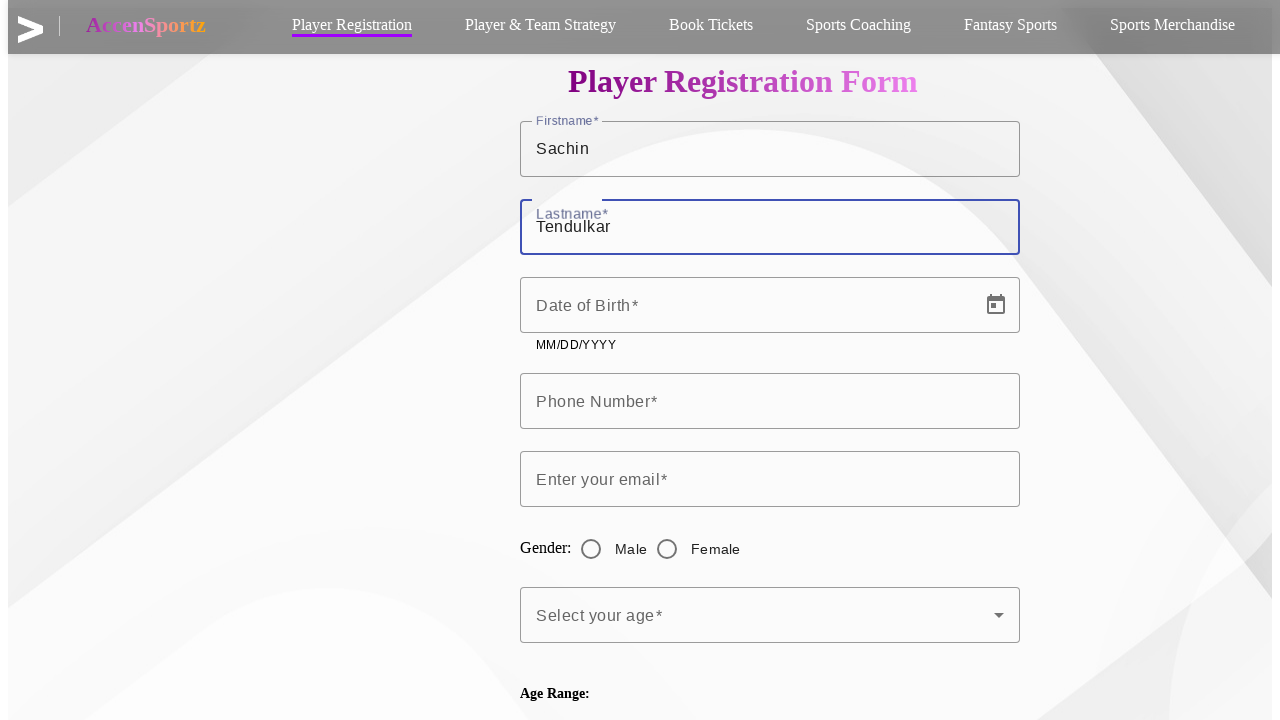

Waited after filling last name
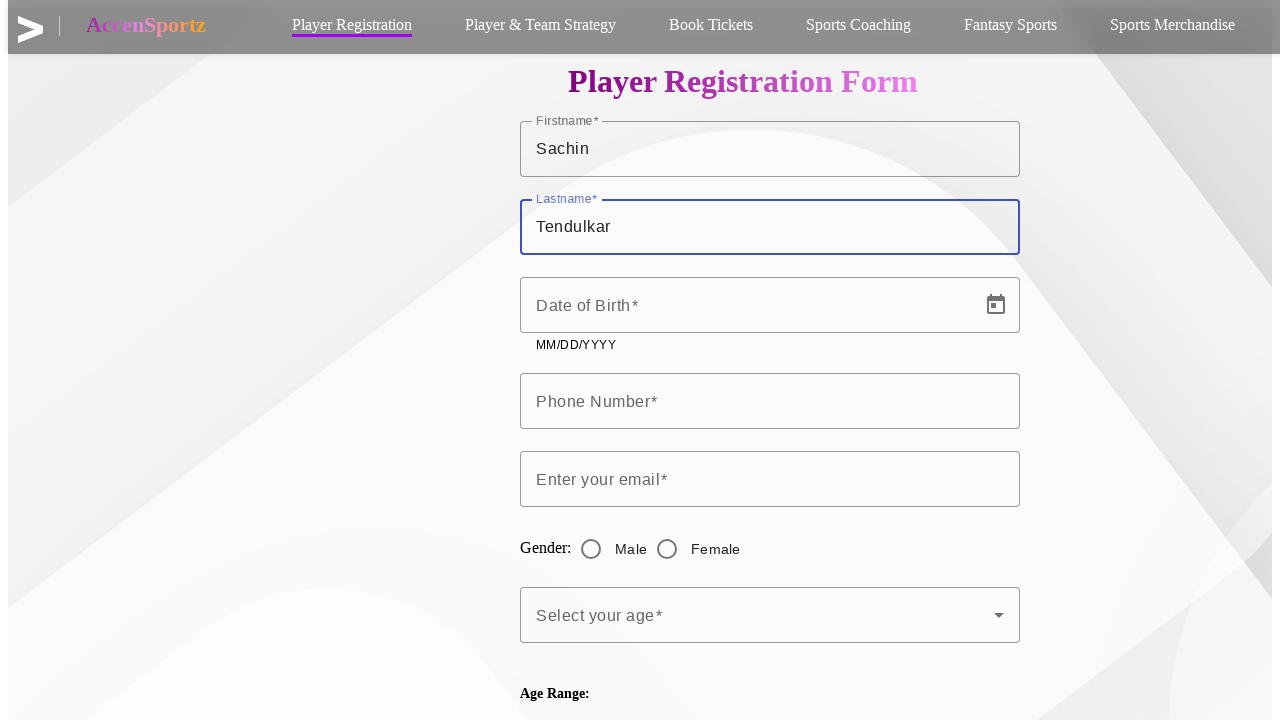

Filled date of birth field with '04/24/1973' on #Date
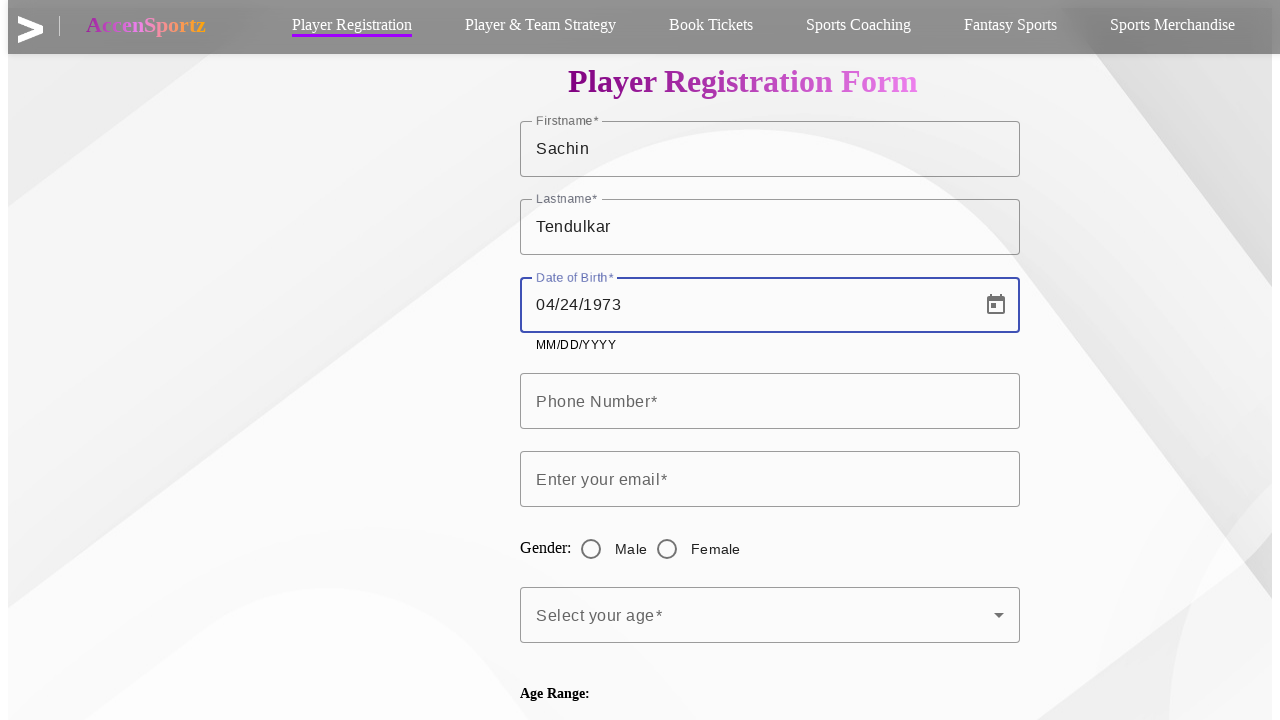

Waited after filling date of birth
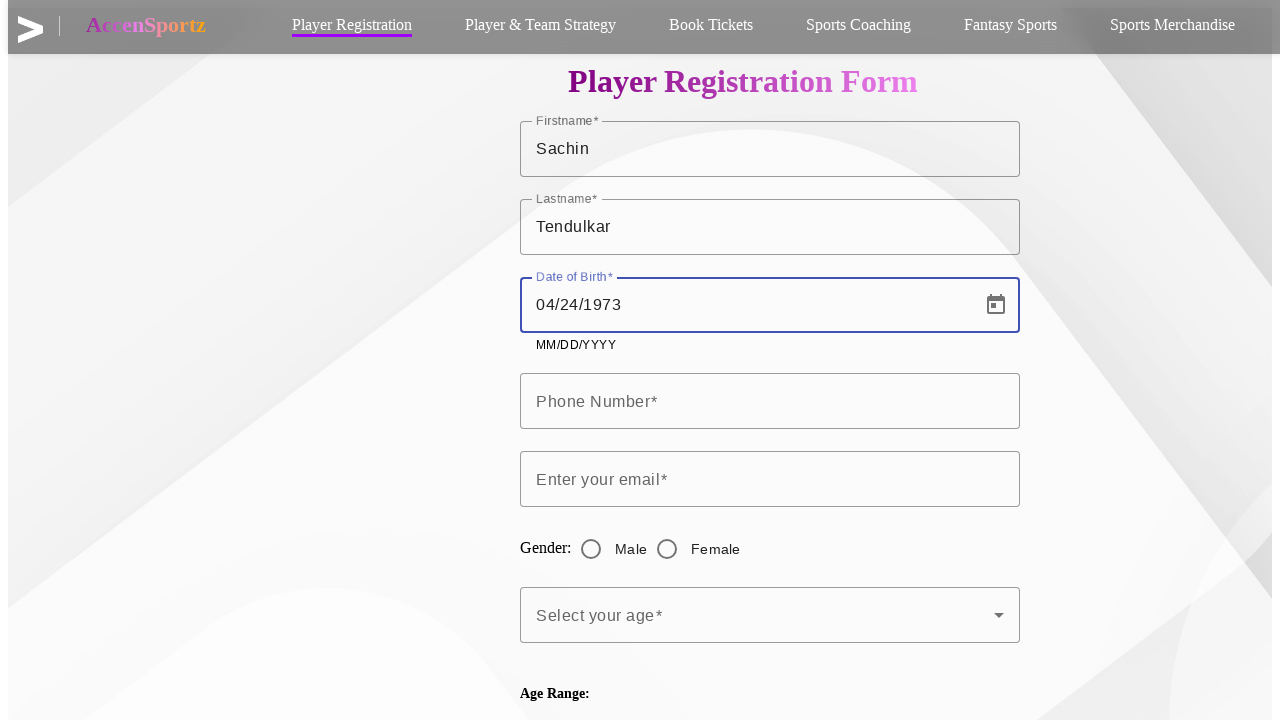

Filled phone number field with '9876543210' on #phonenumber
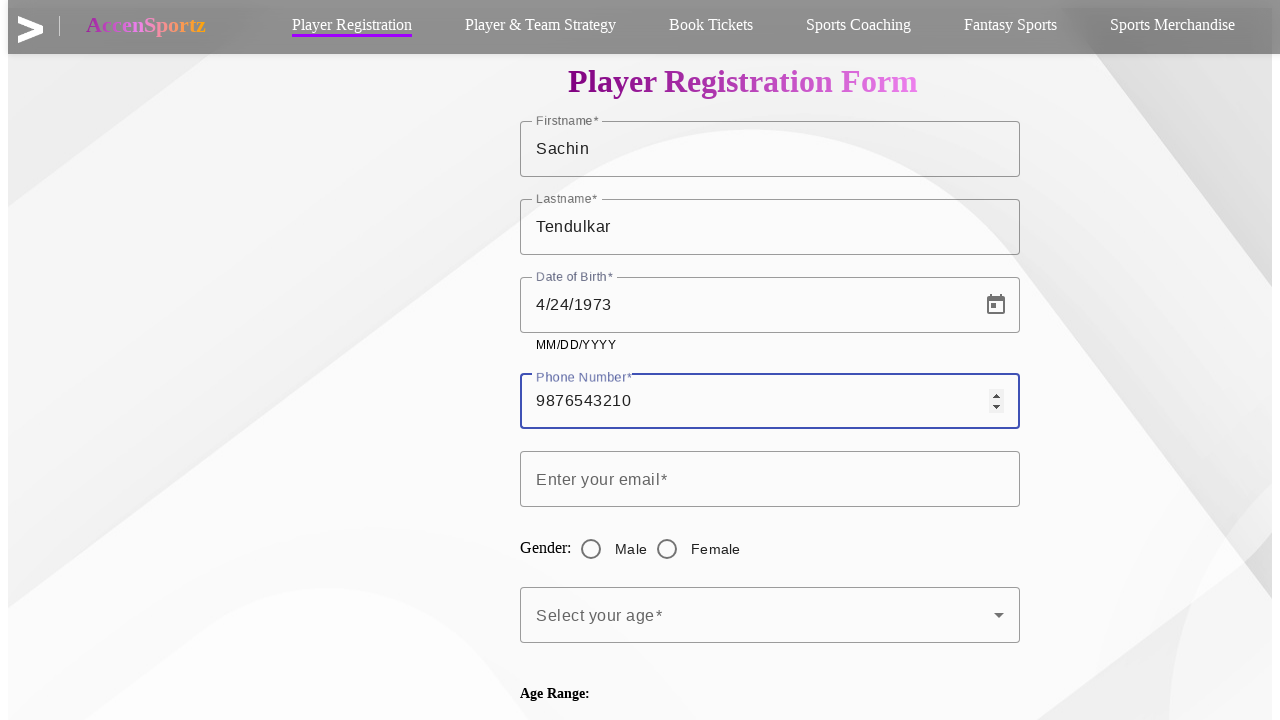

Waited after filling phone number
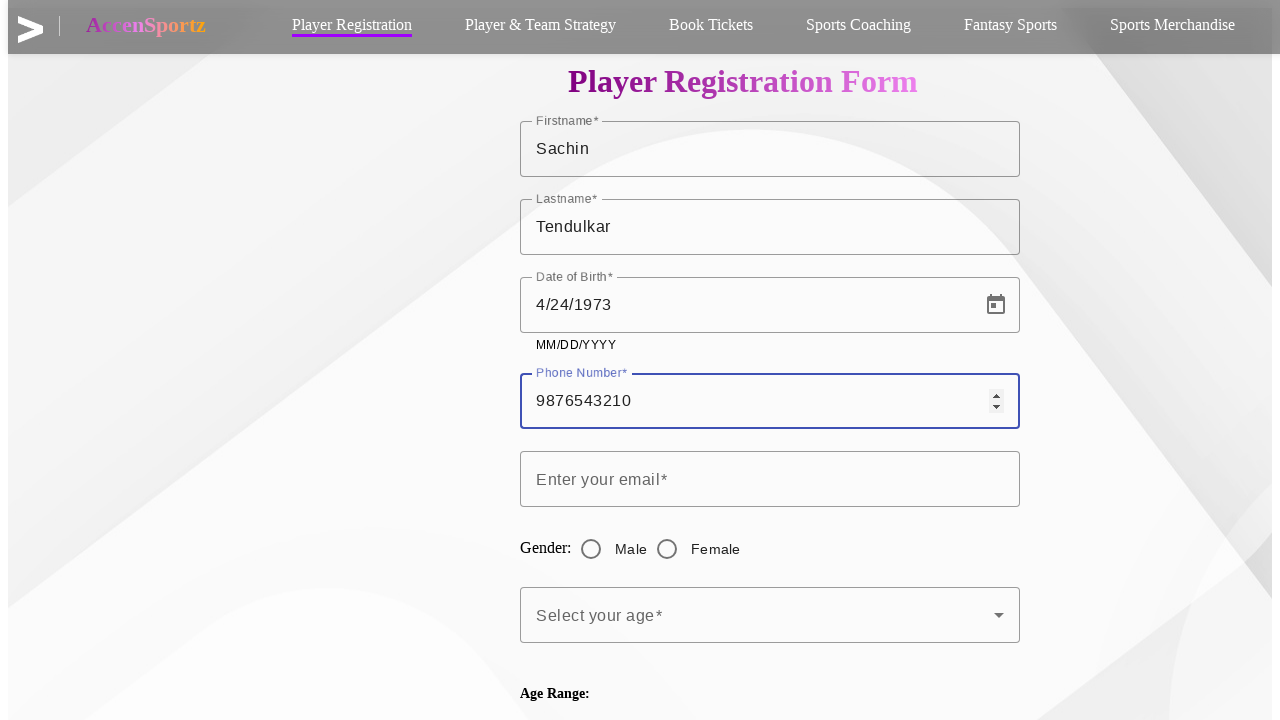

Filled email field with 'sachintendulkar@example.com' on input[name='email']
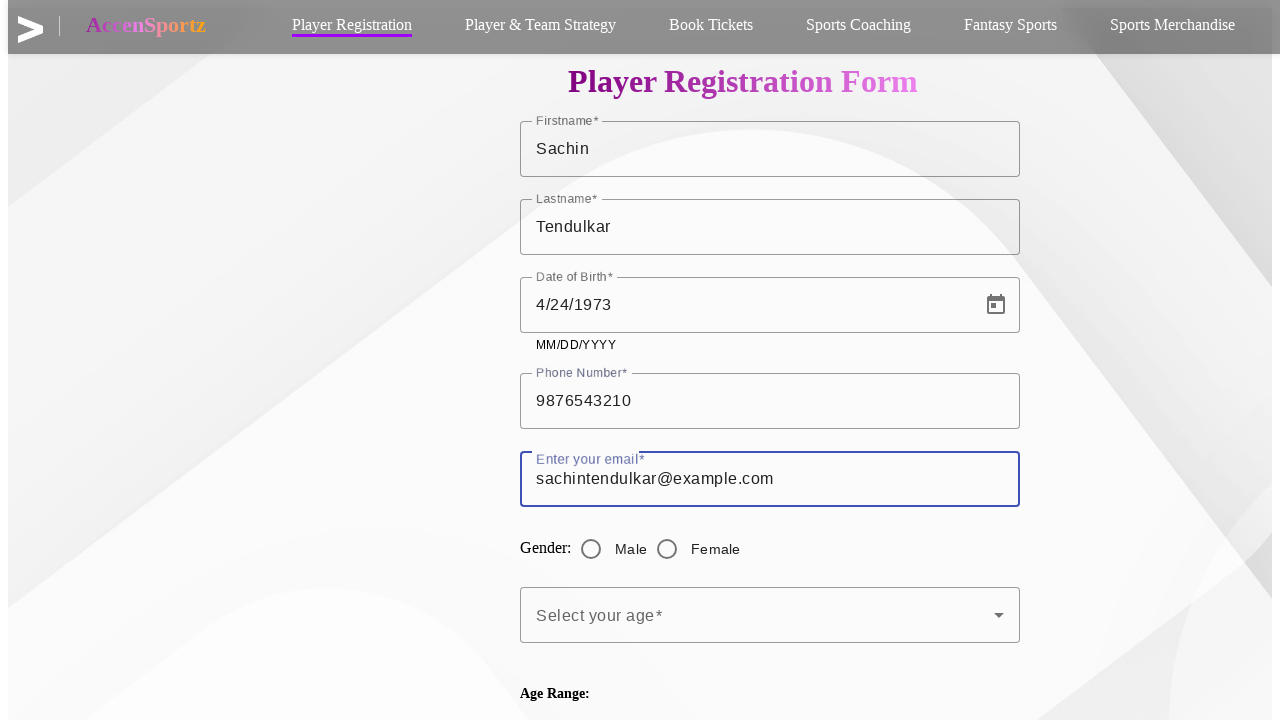

Waited after filling email
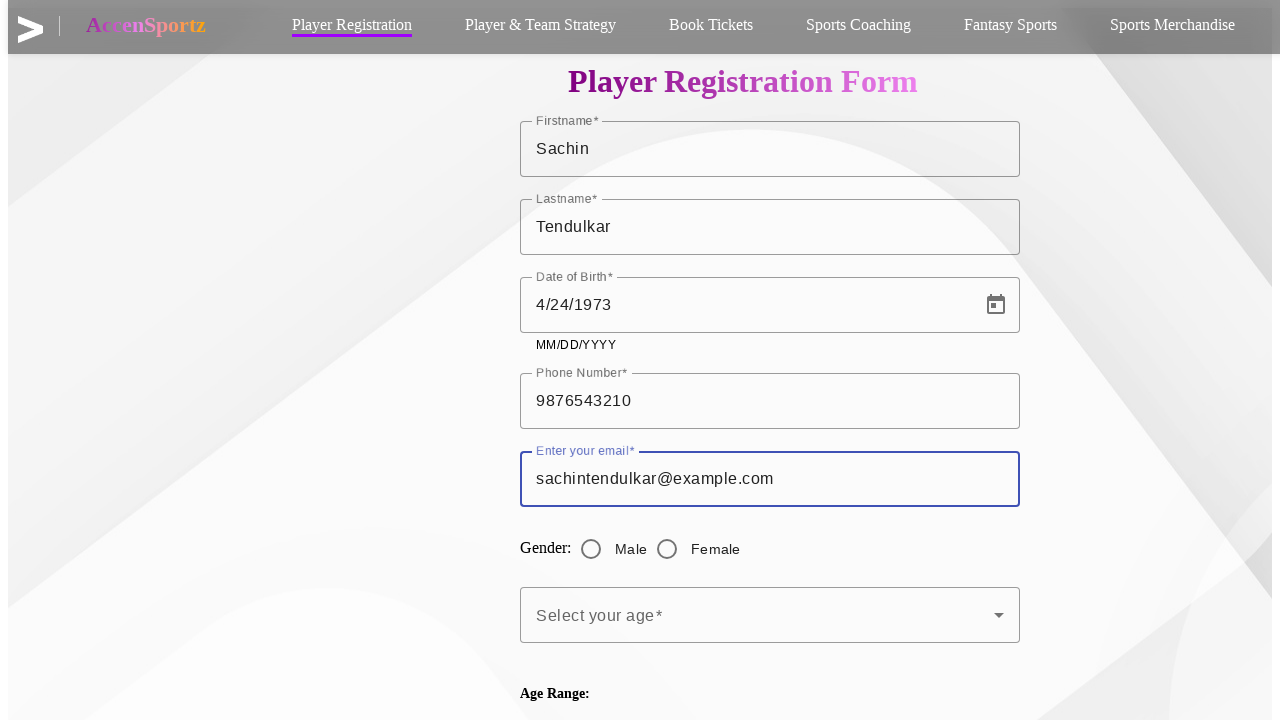

Selected gender radio button at (591, 549) on #mat-radio-2-input
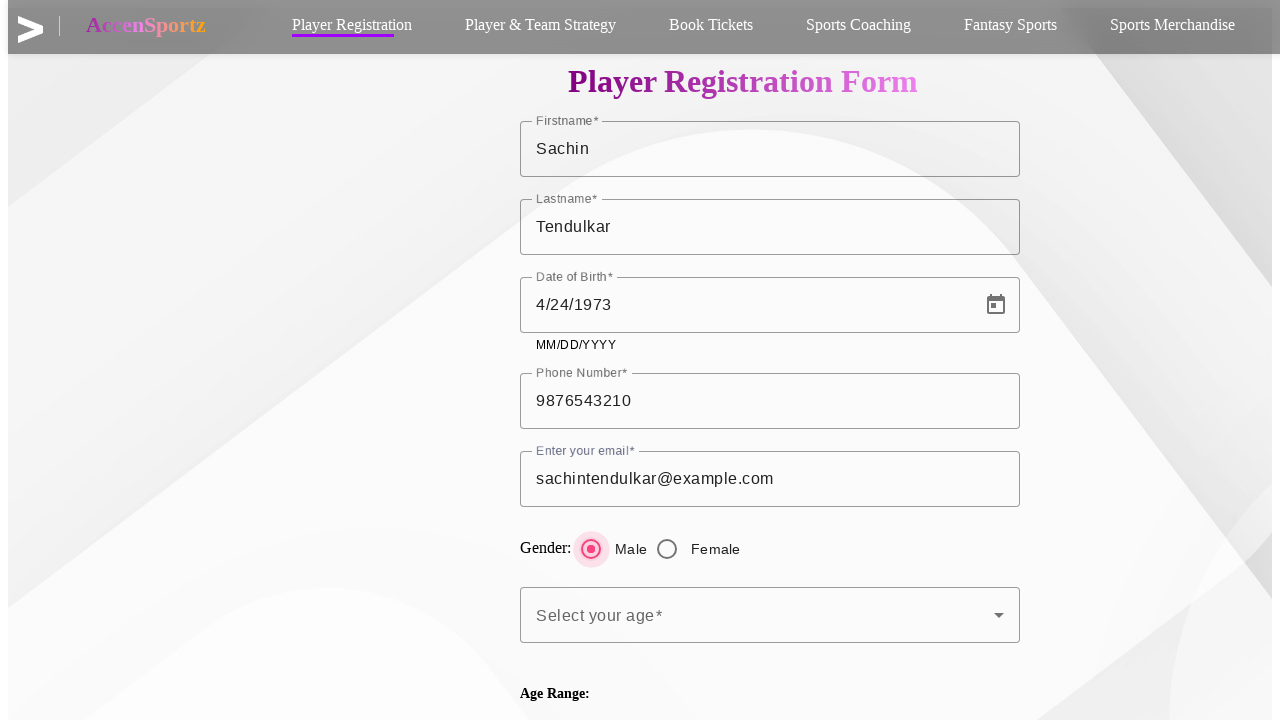

Waited after selecting gender
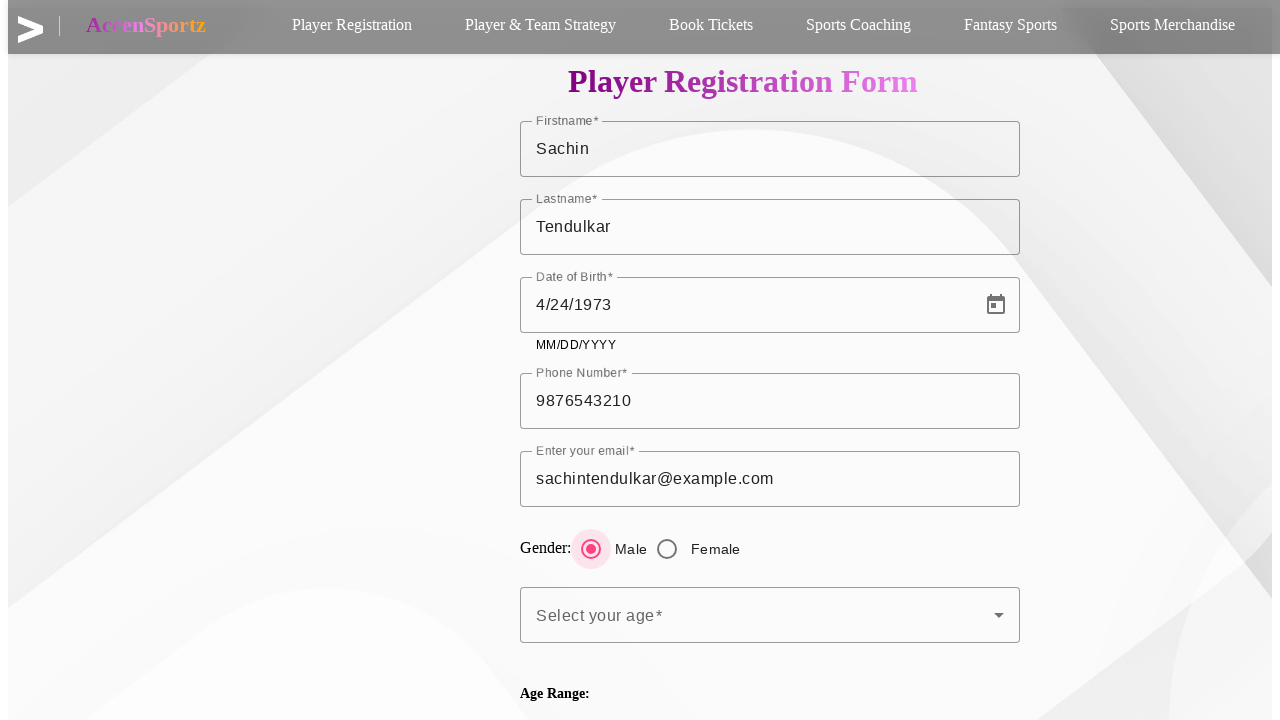

Clicked first dropdown to open options at (765, 615) on xpath=//*[@id='mat-select-value-1']/span
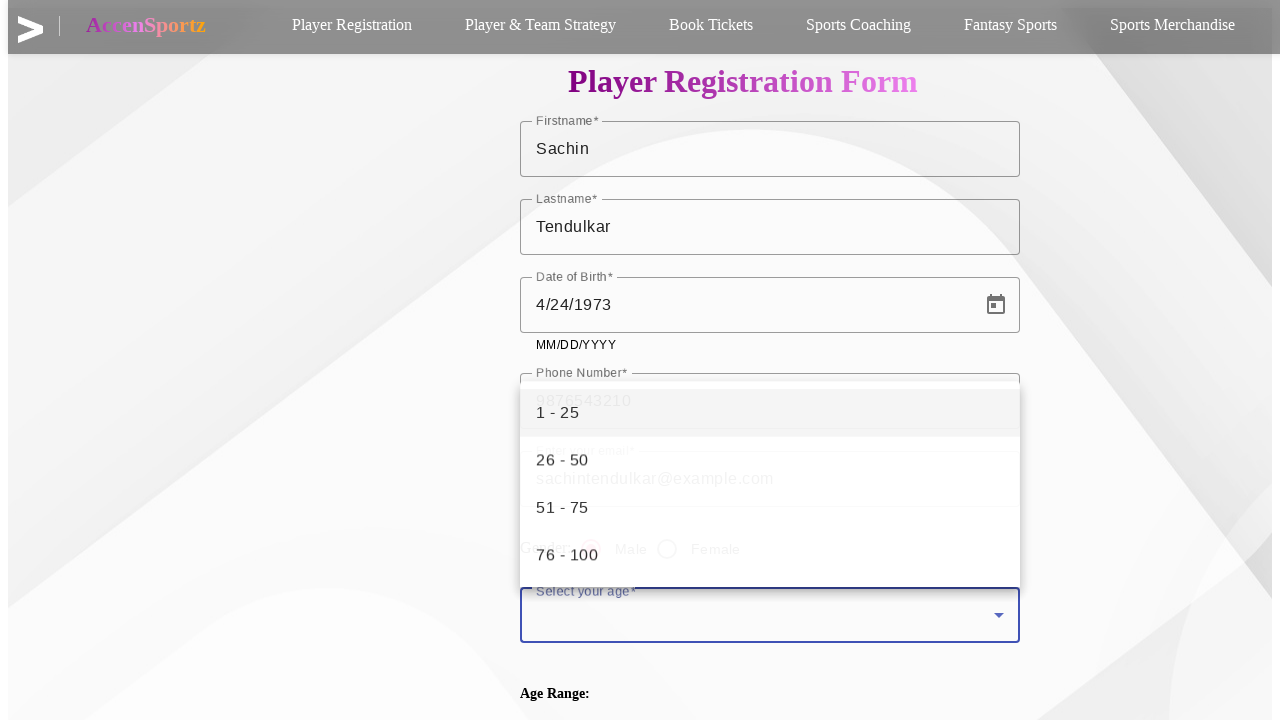

Selected 'one' option from first dropdown at (770, 411) on #one
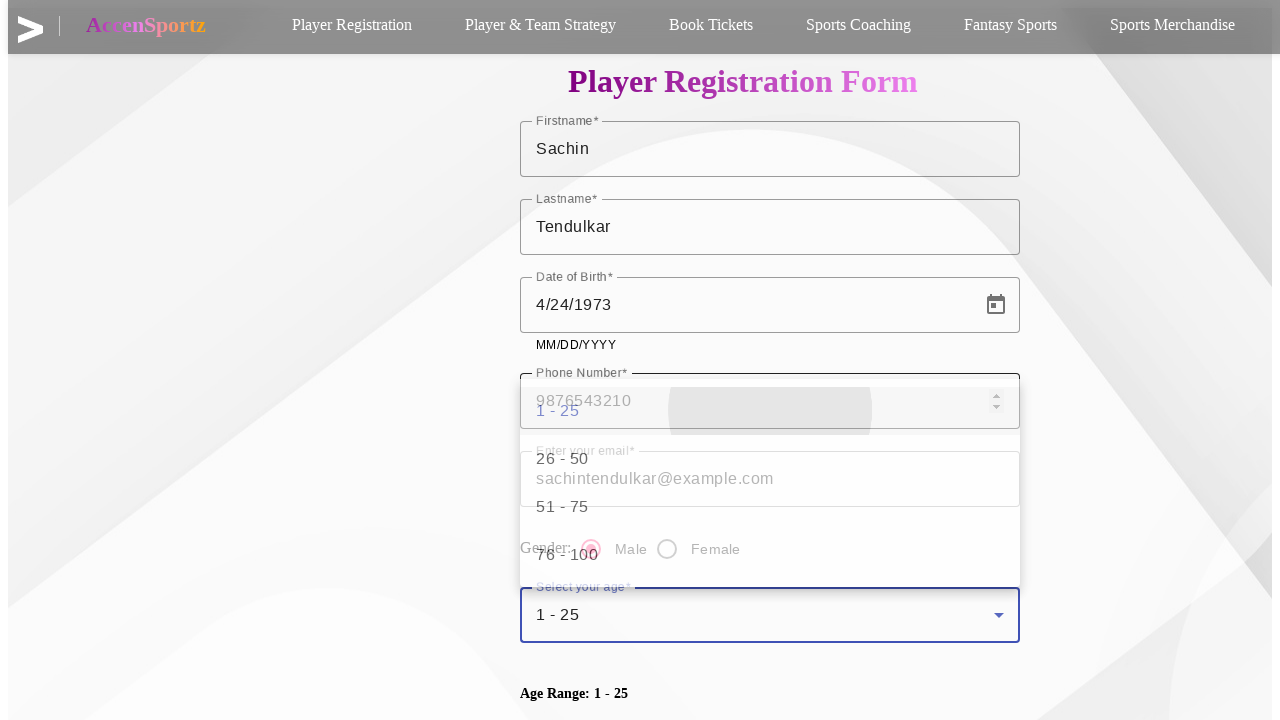

Waited after selecting dropdown option
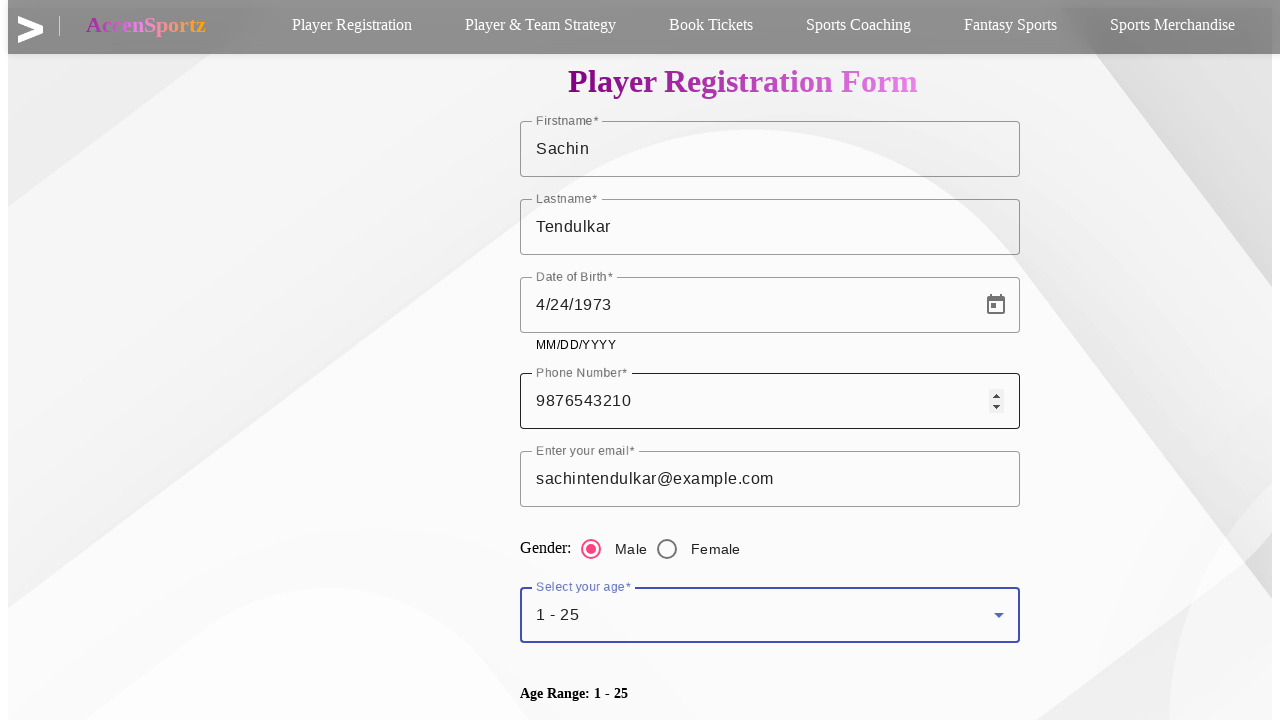

Located slider thumb element
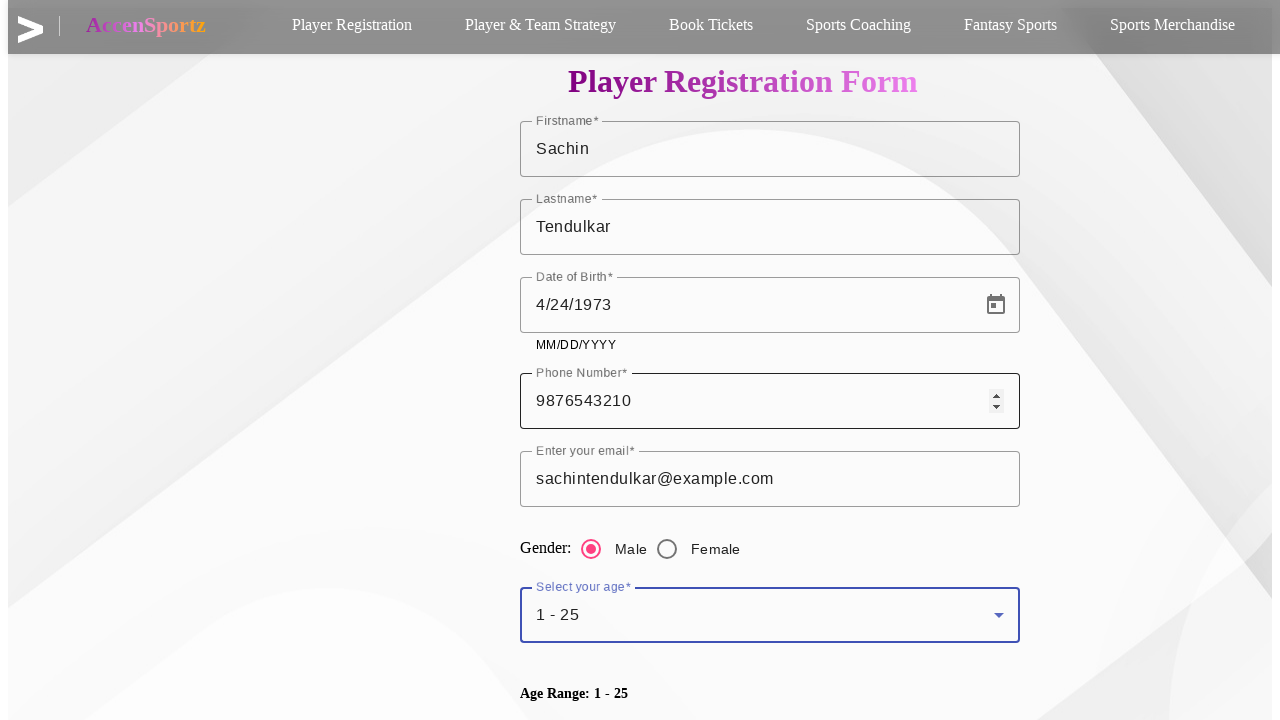

Moved mouse to slider thumb position at (520, 818)
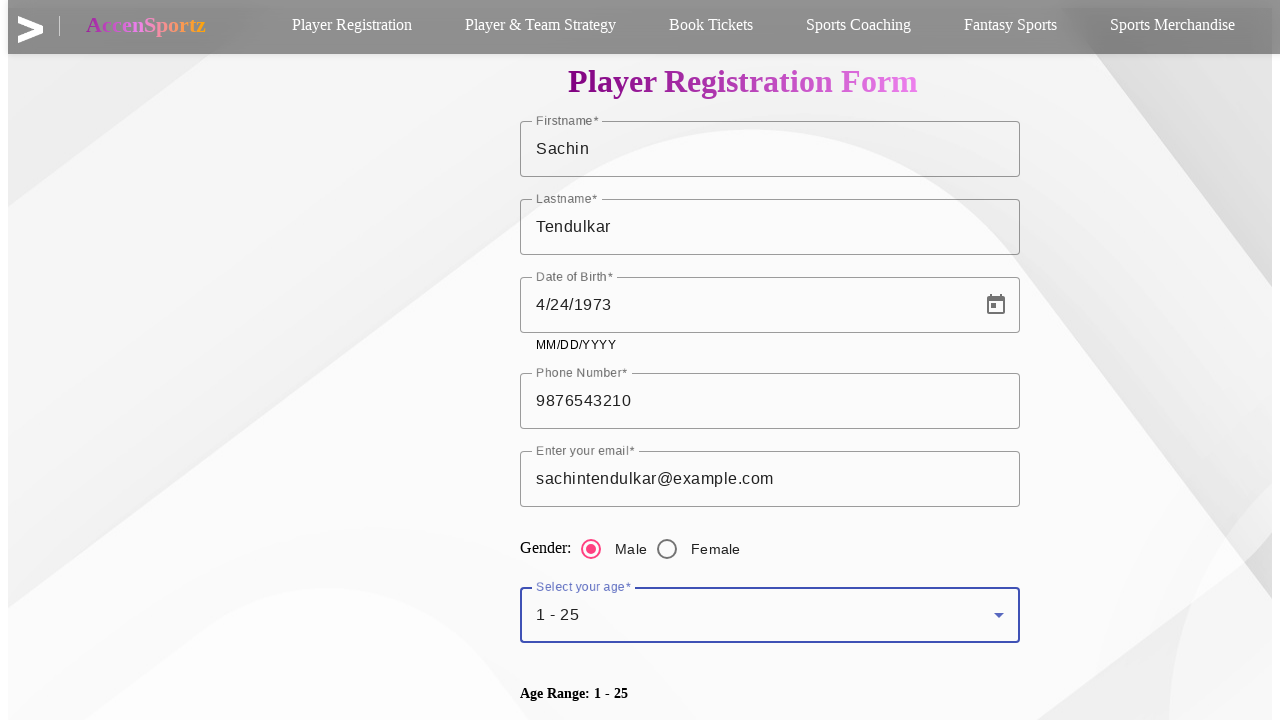

Pressed mouse button down on slider at (520, 818)
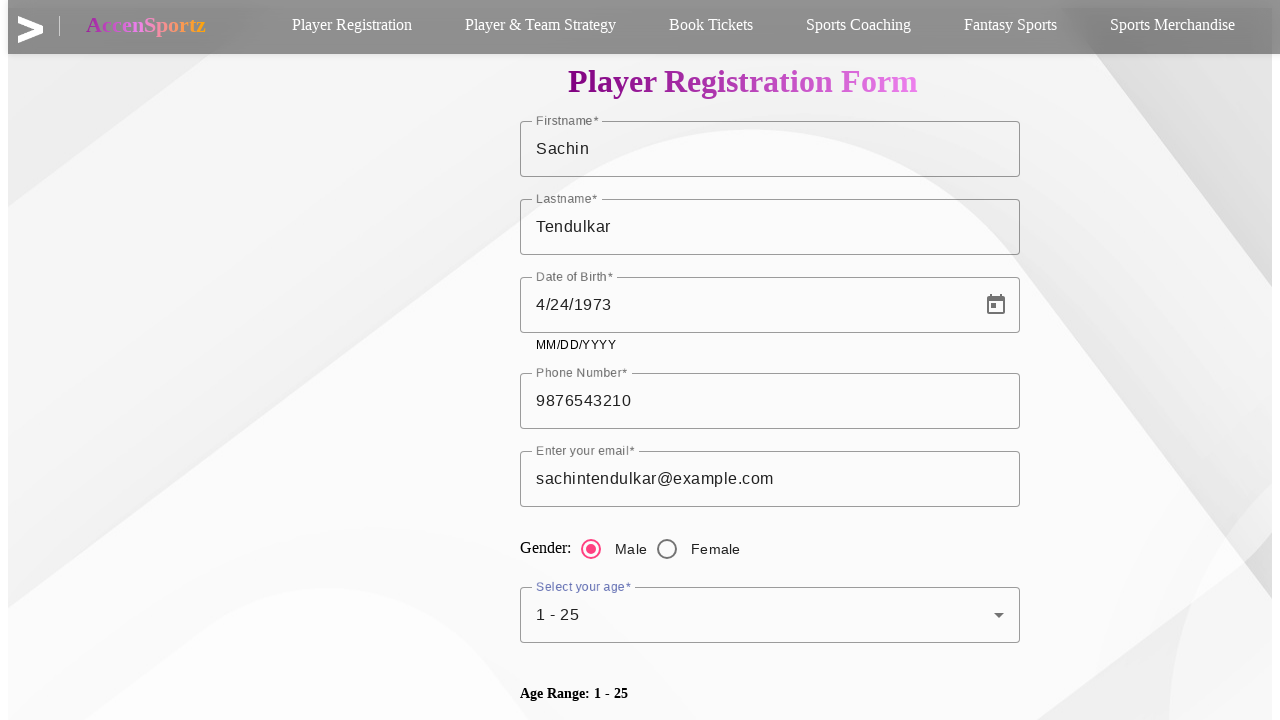

Dragged slider thumb 50 pixels to the right at (570, 818)
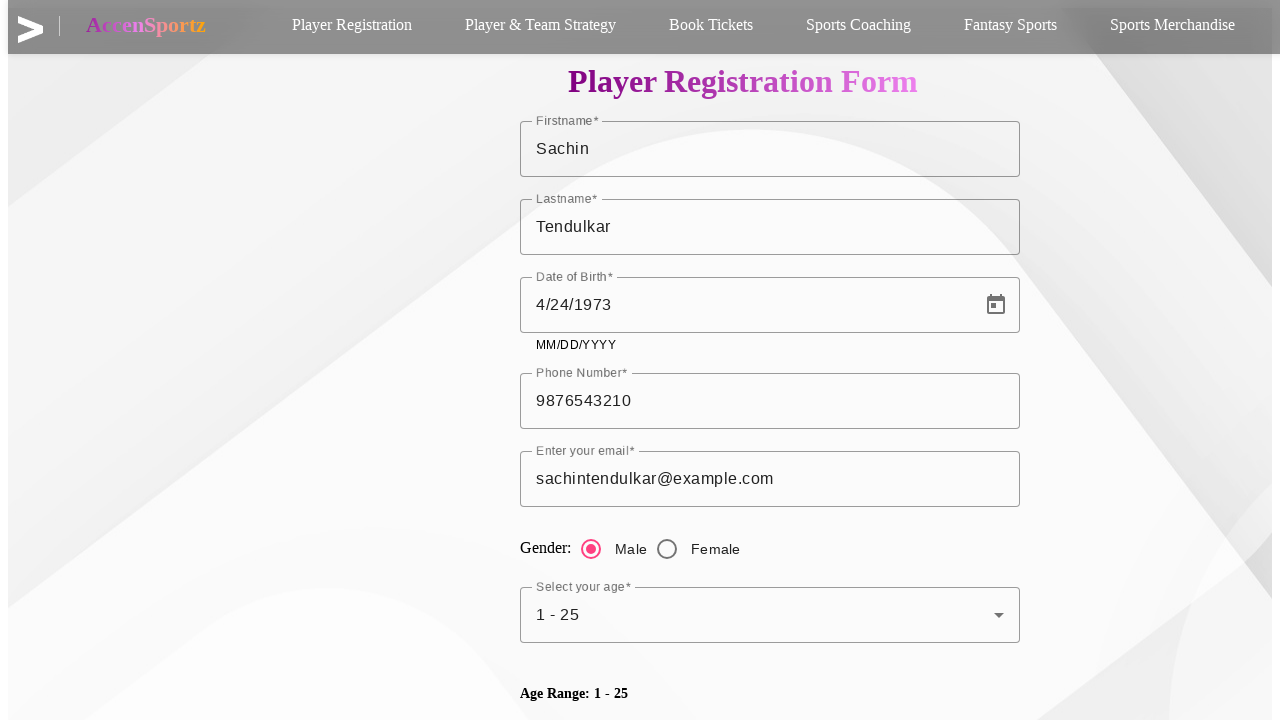

Released mouse button after dragging slider at (570, 818)
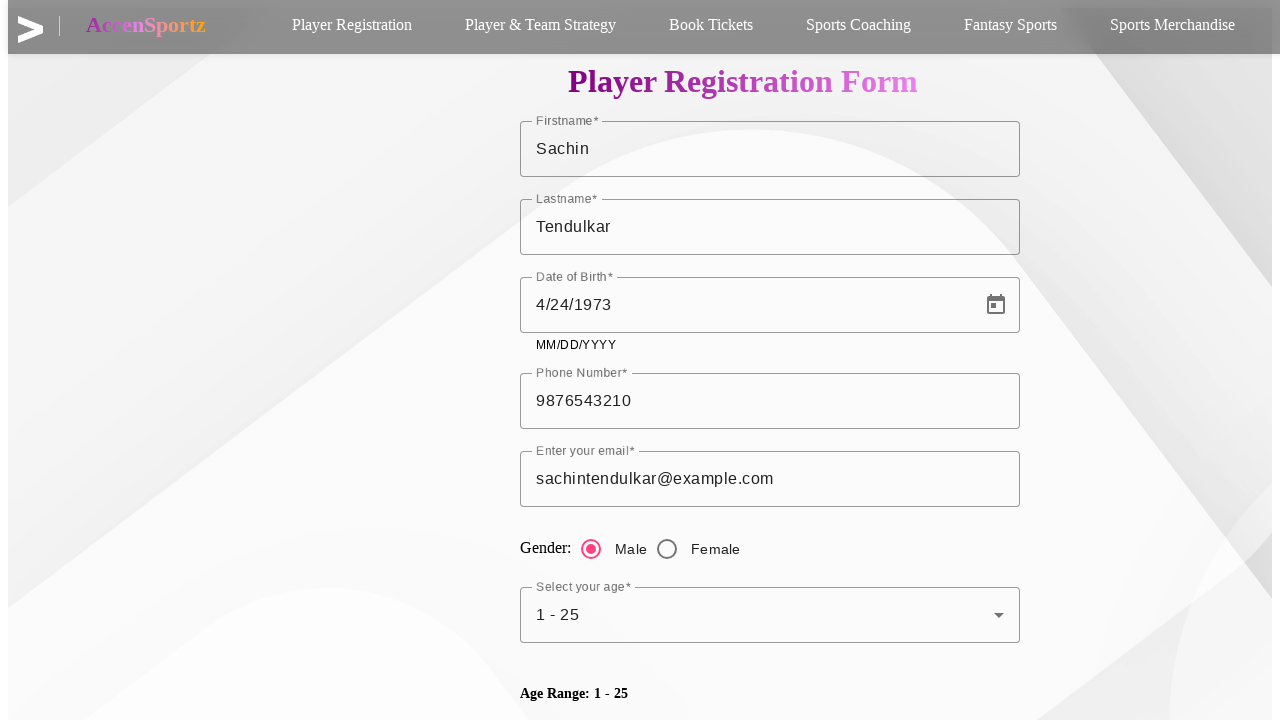

Waited after adjusting slider
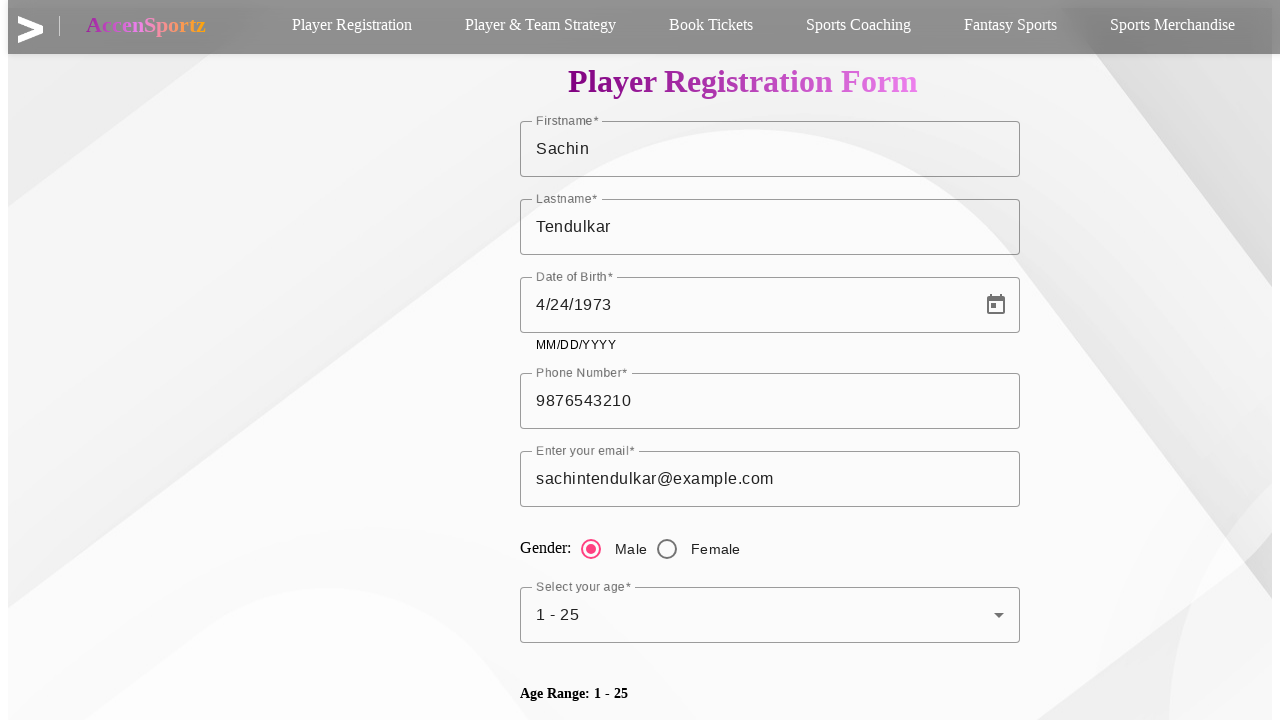

Clicked second dropdown to open options at (765, 360) on xpath=//*[@id='mat-select-value-3']/span
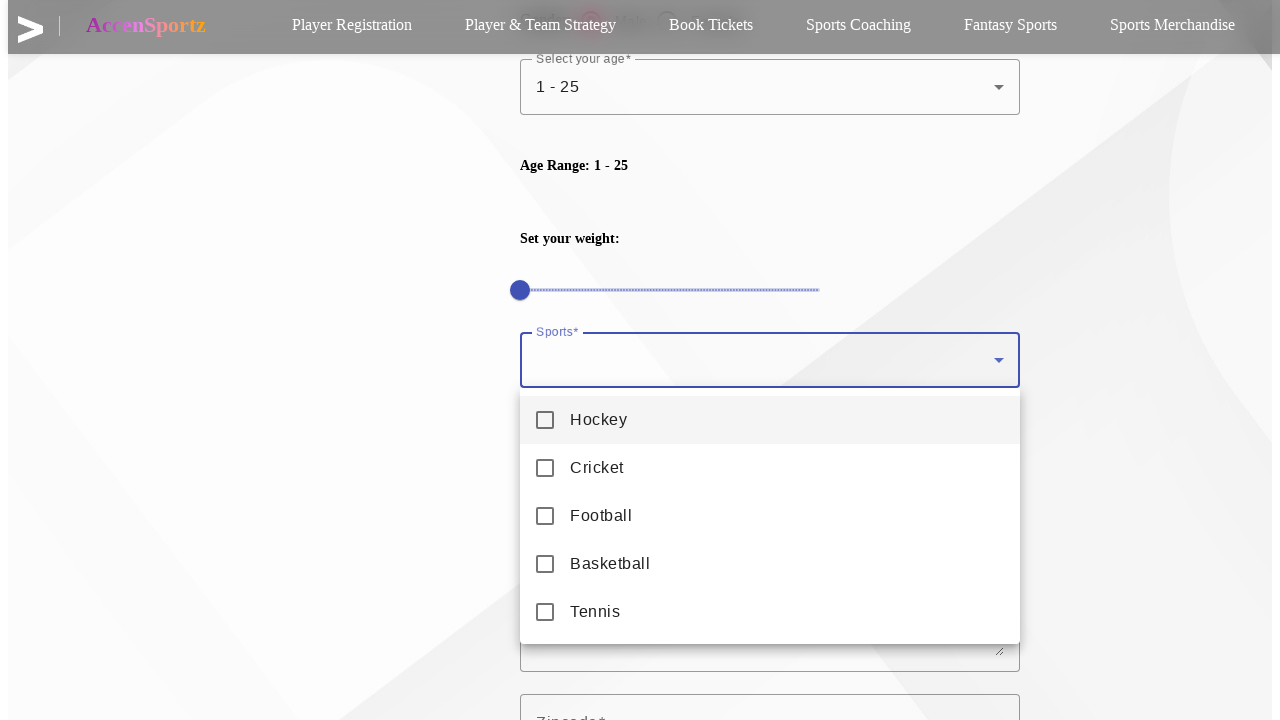

Selected option 4 from second dropdown at (770, 420) on #mat-option-4
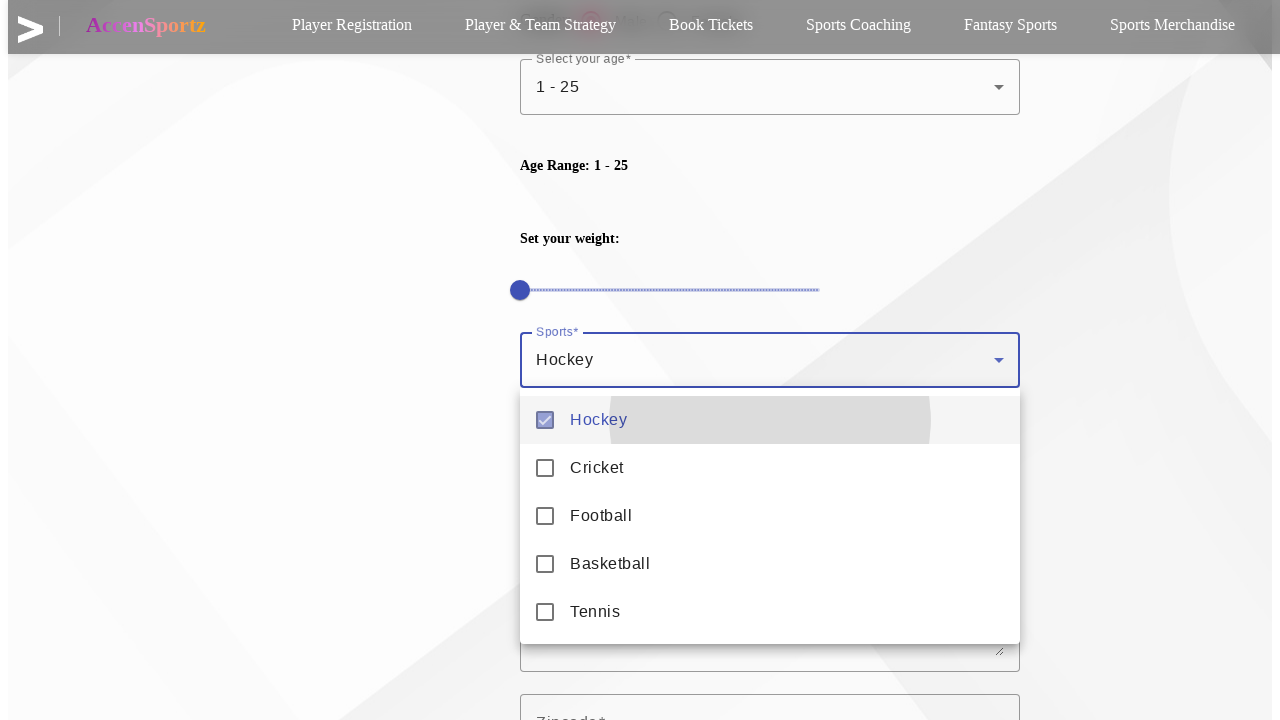

Waited after selecting second dropdown option
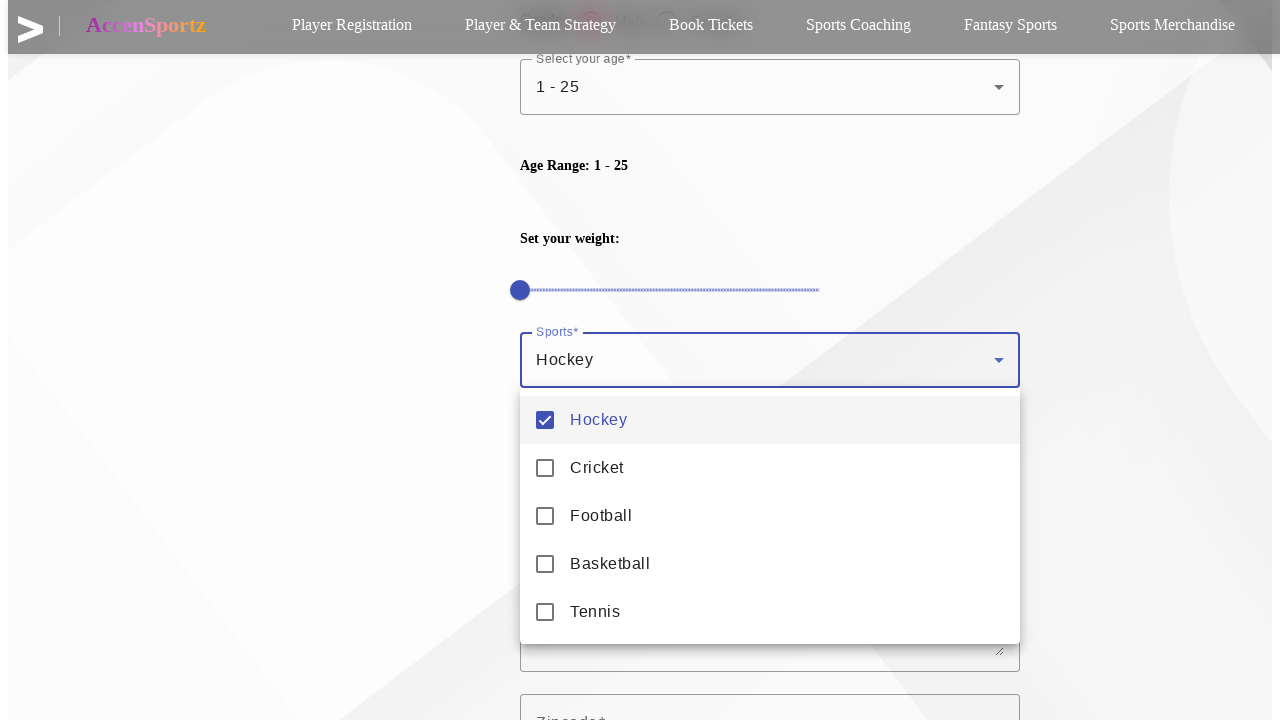

Pressed Tab key to move to next field
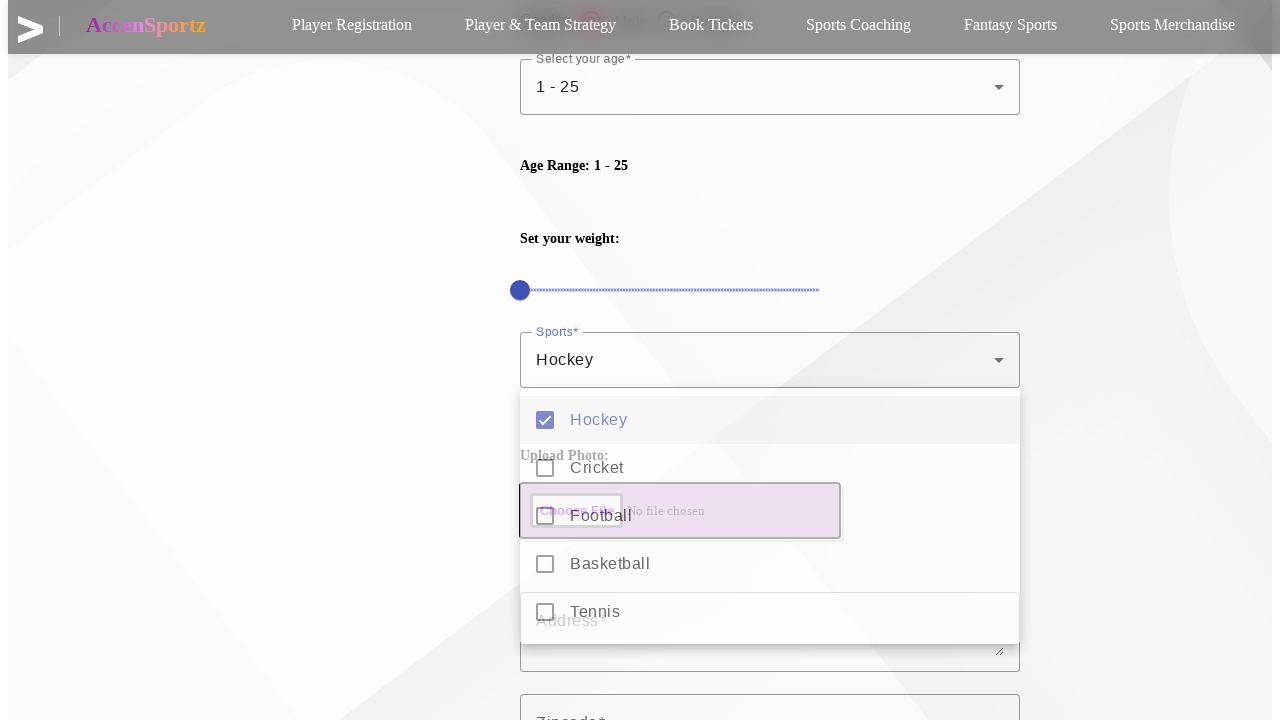

Waited after pressing Tab key
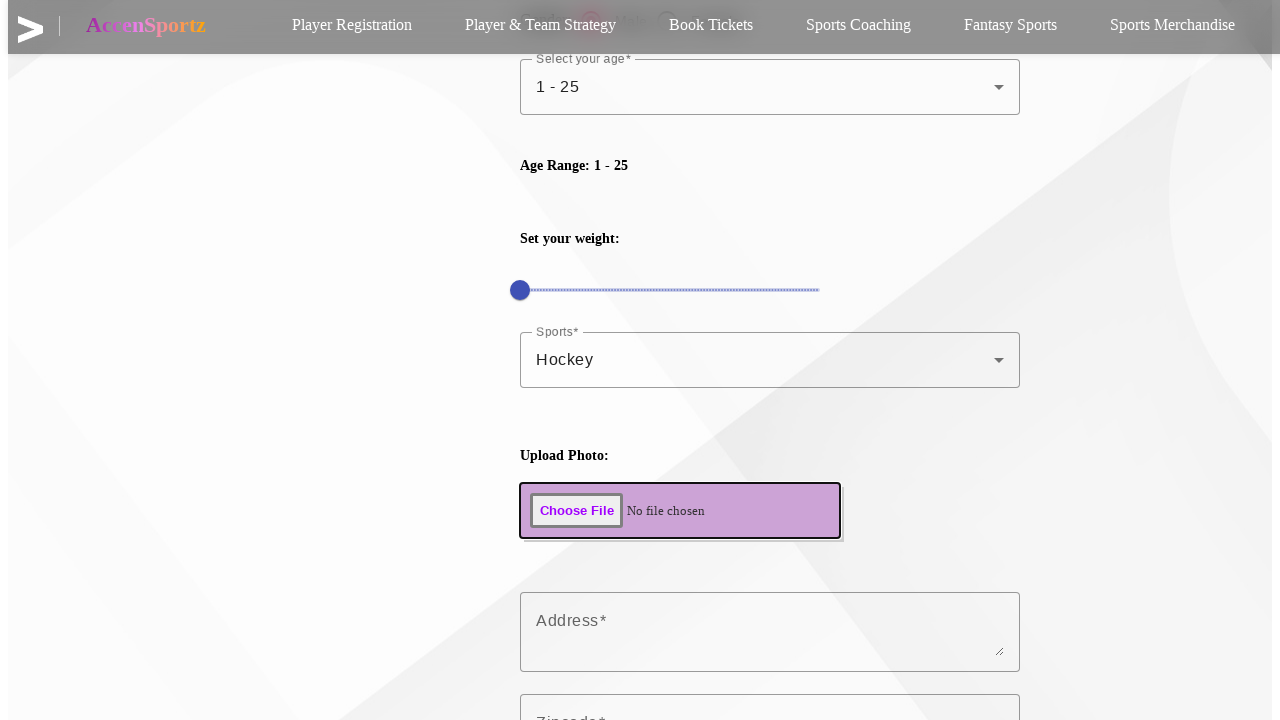

Filled address field with '123 Cricket Lane, Mumbai' on #mat-input-5
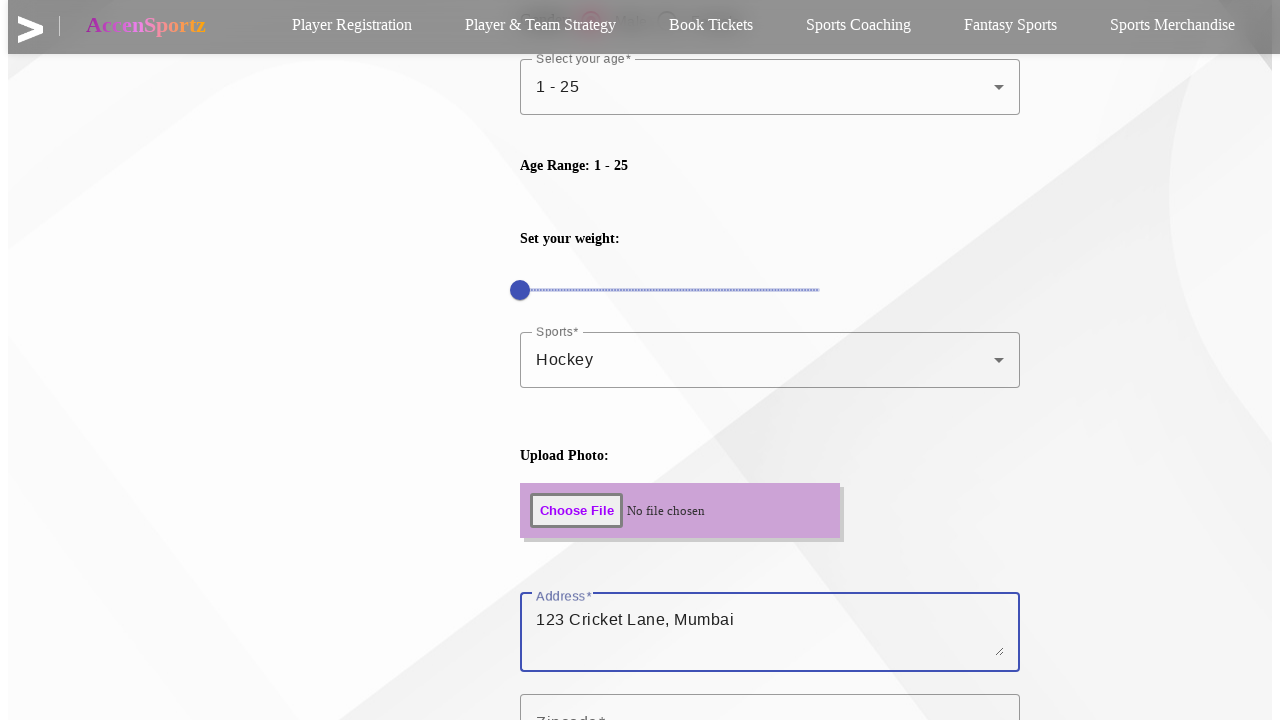

Waited after filling address field
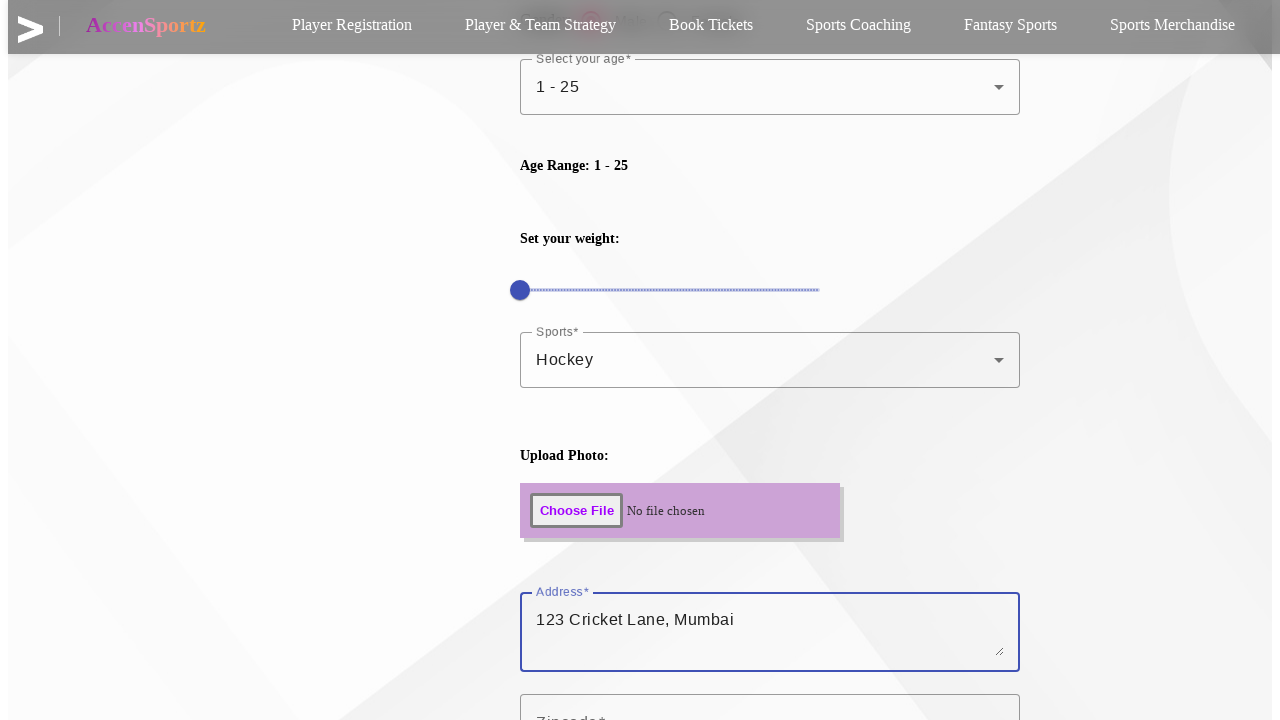

Filled postal code field with '400001' on #mat-input-6
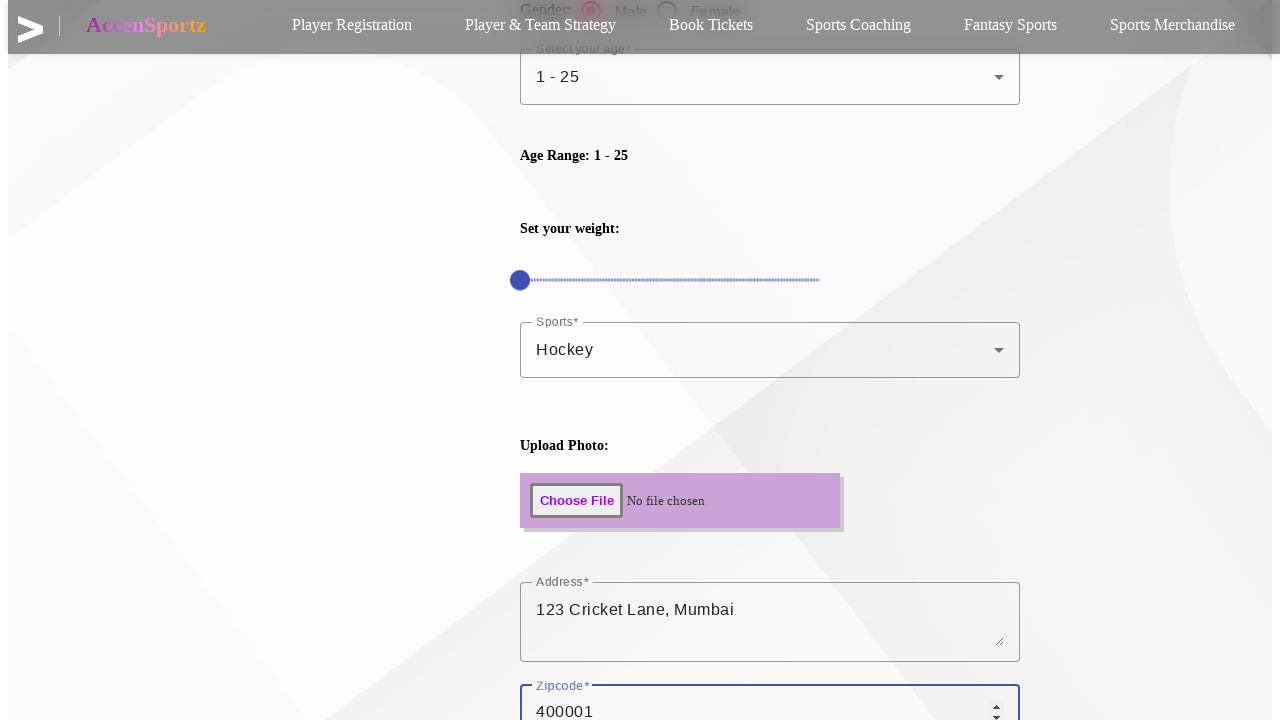

Waited after filling postal code
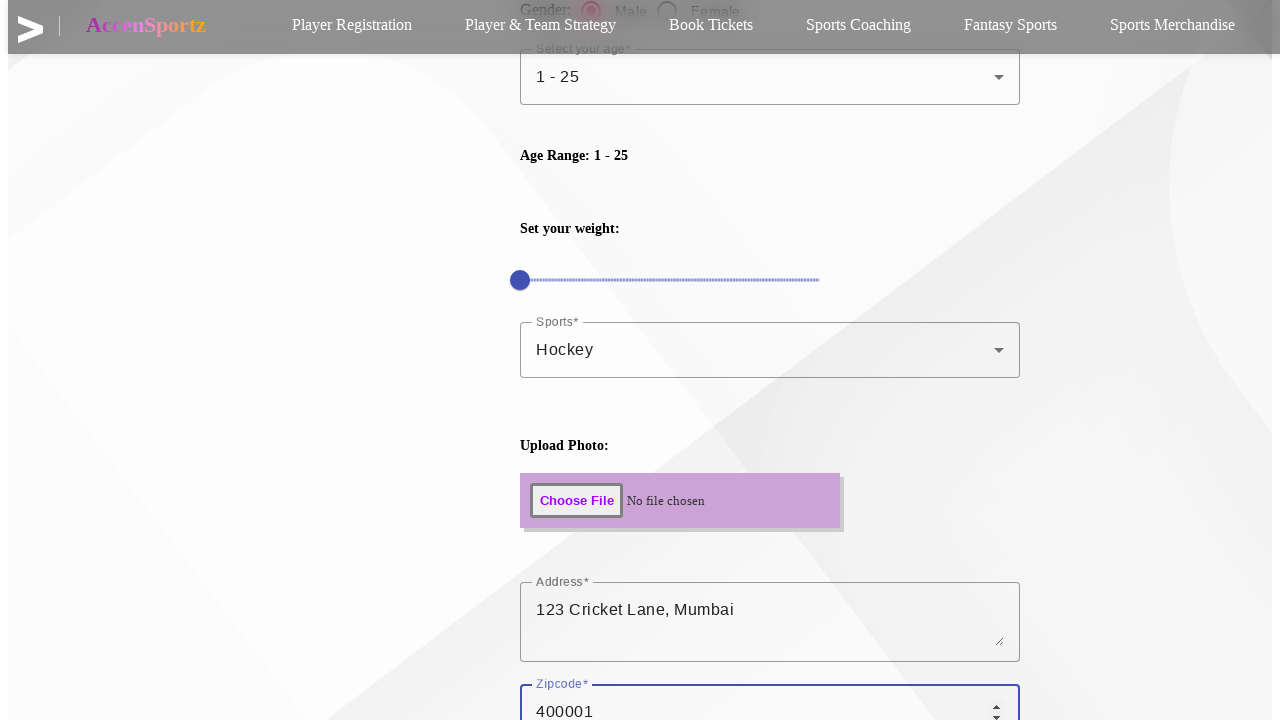

Clicked checkbox to agree to terms and conditions at (540, 435) on #mat-mdc-checkbox-1-input
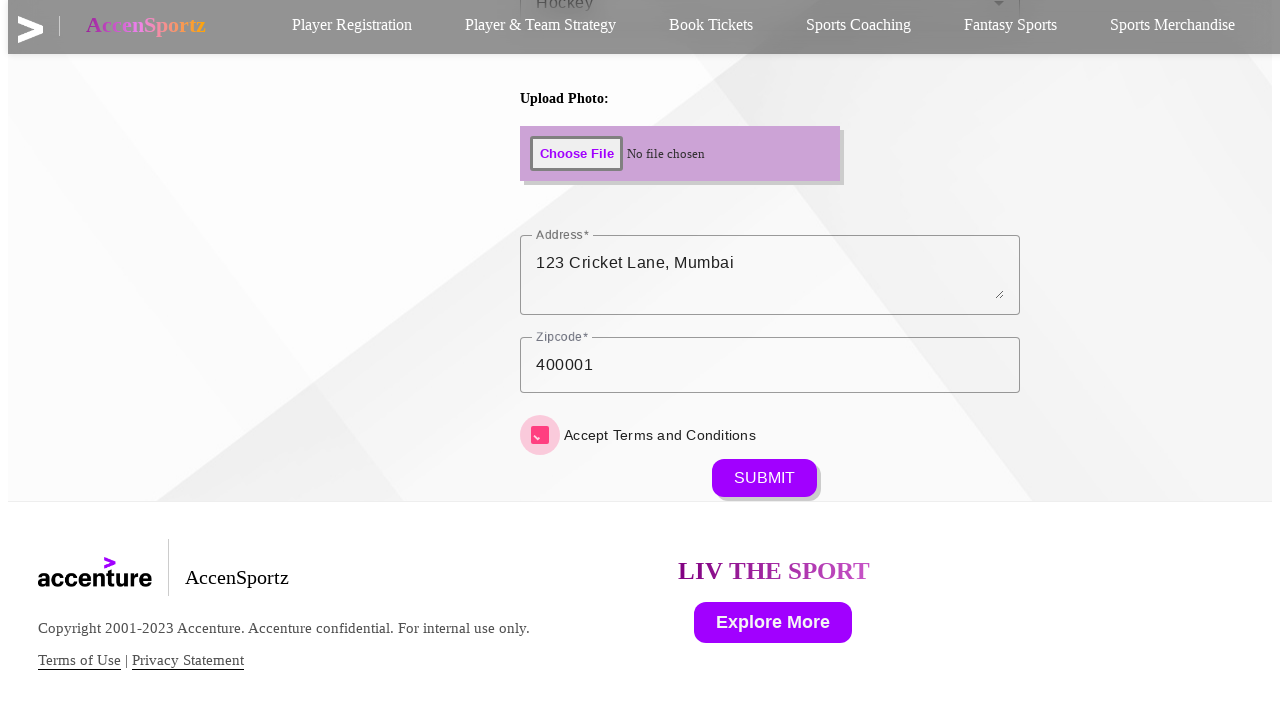

Waited after checking agreement checkbox
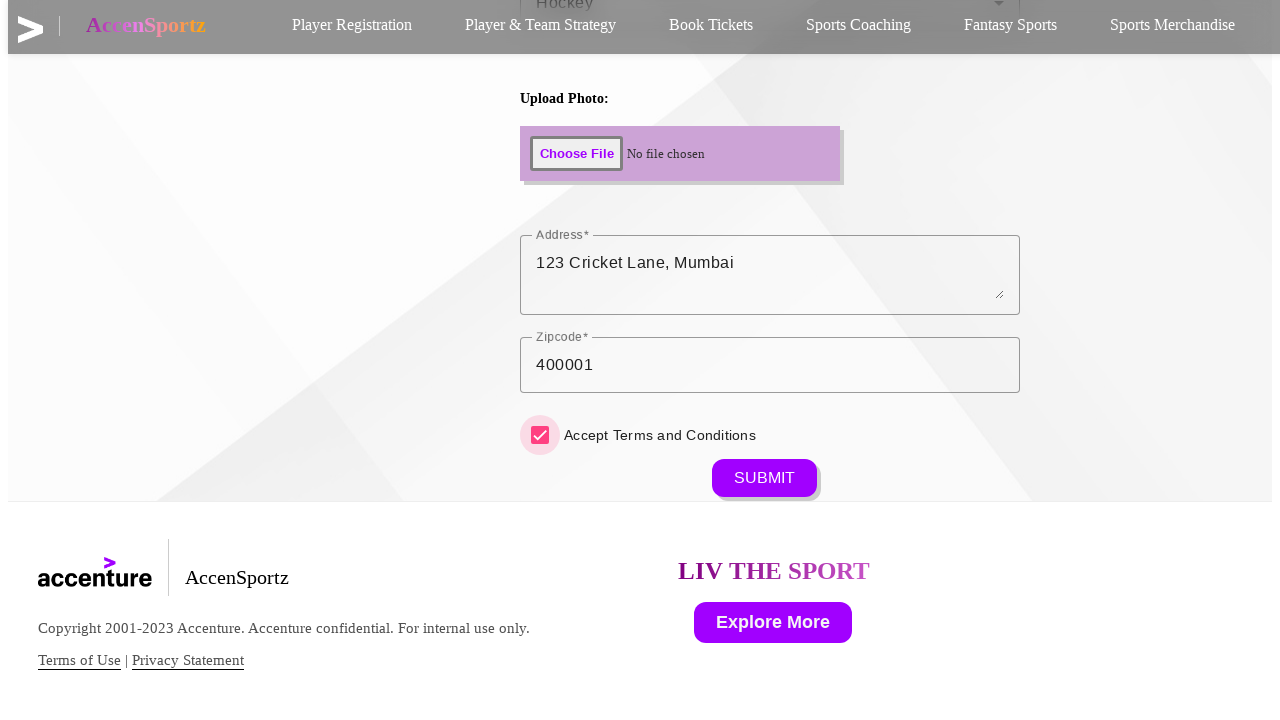

Clicked submit button to submit the registration form at (764, 478) on button[name='submitbutton']
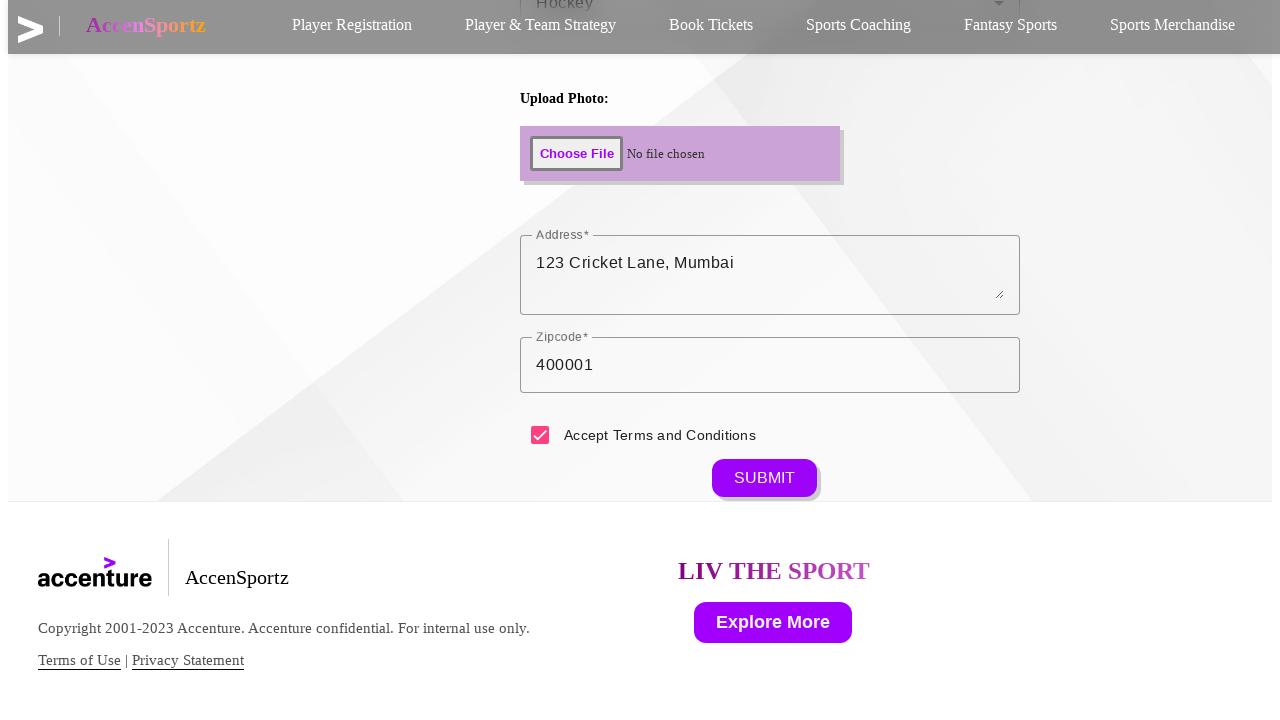

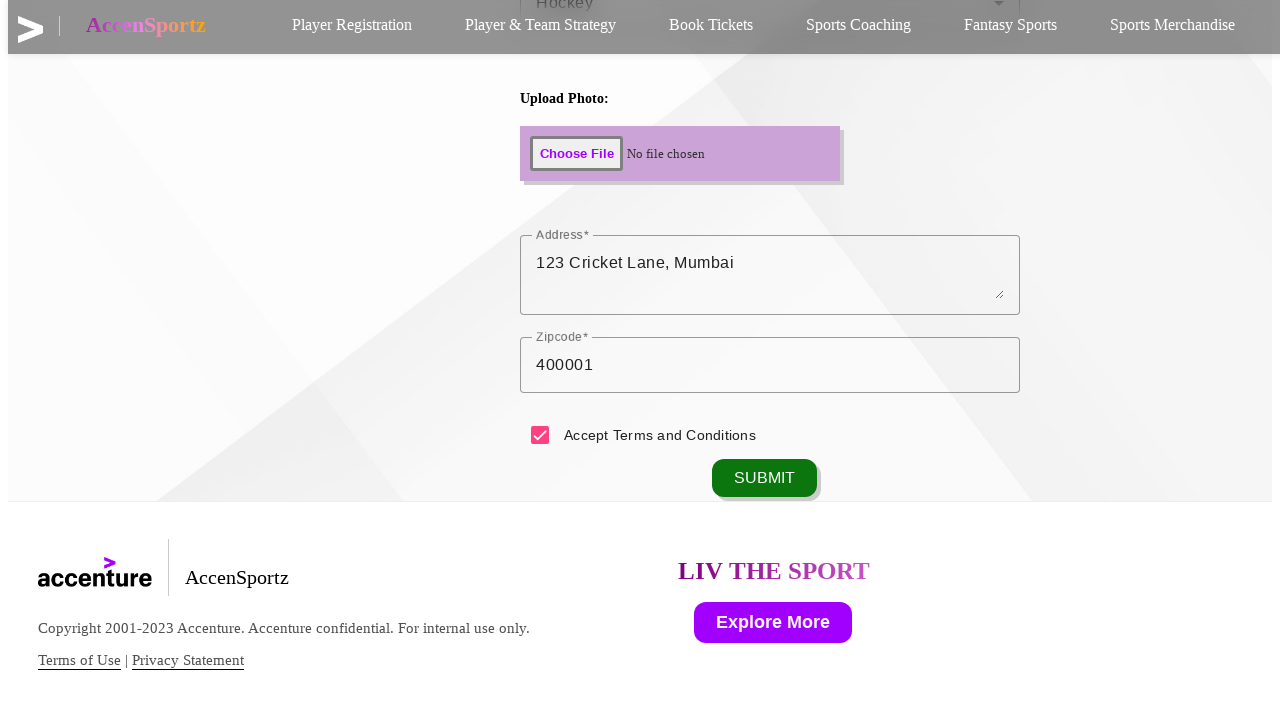